Navigates to OrangeHRM demo site and verifies the page loads by checking the current URL

Starting URL: https://opensource-demo.orangehrmlive.com/

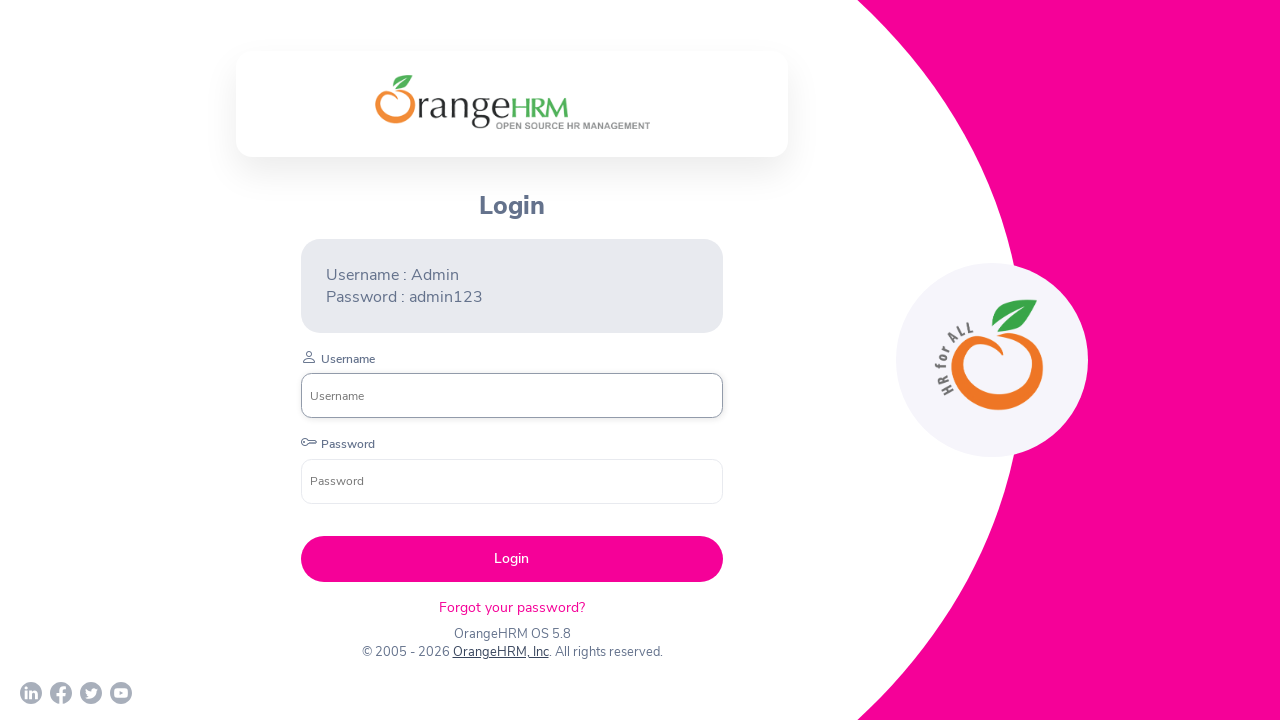

Waited for page to load (domcontentloaded state)
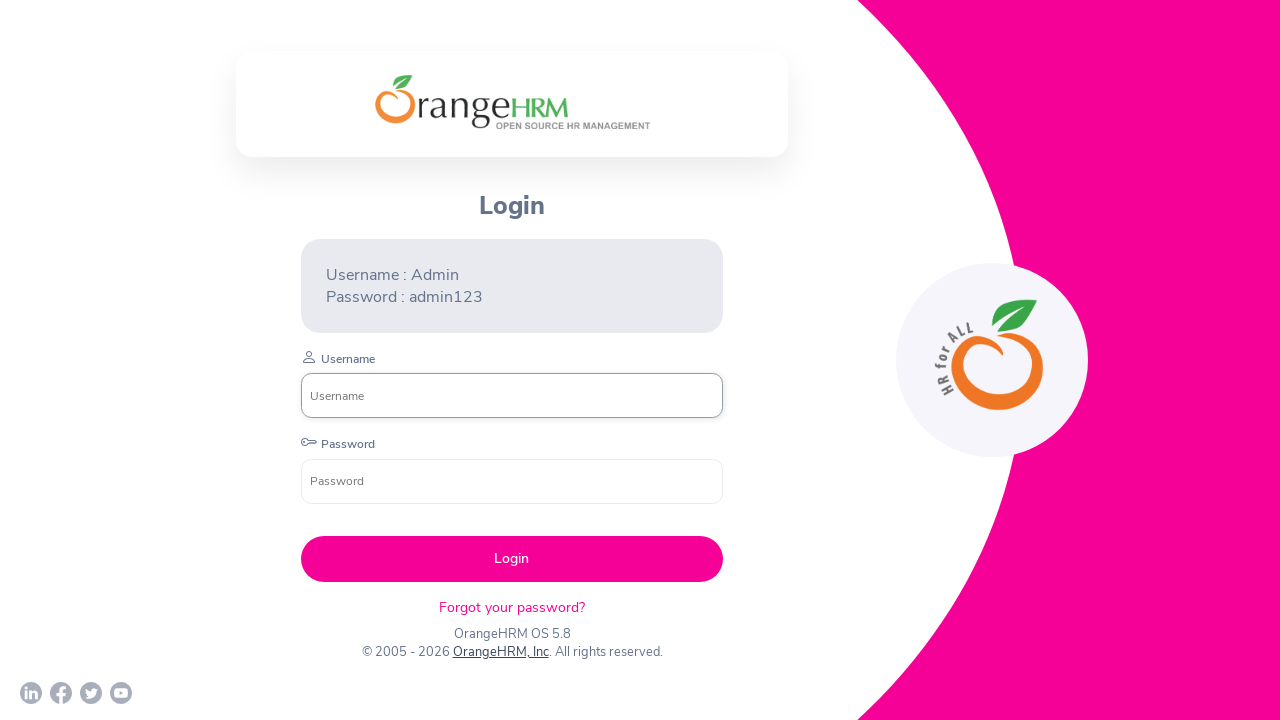

Retrieved current URL from page
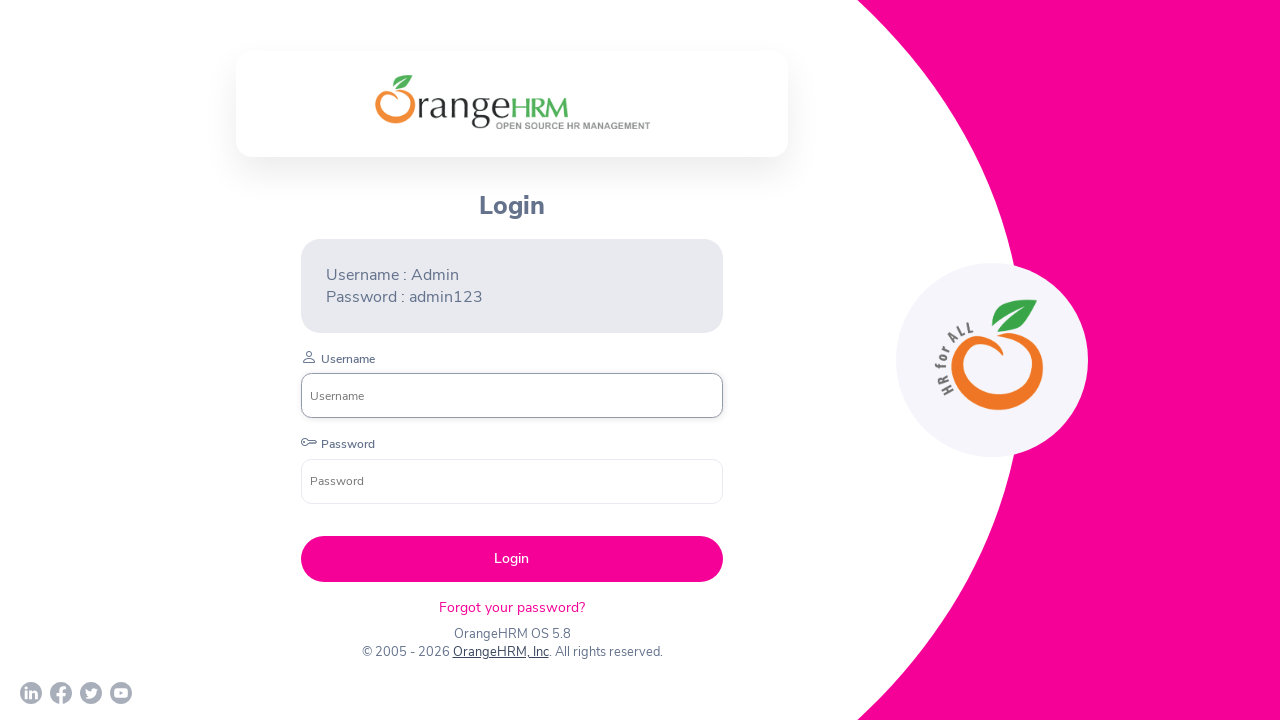

Verified current URL contains 'opensource-demo.orangehrmlive.com'
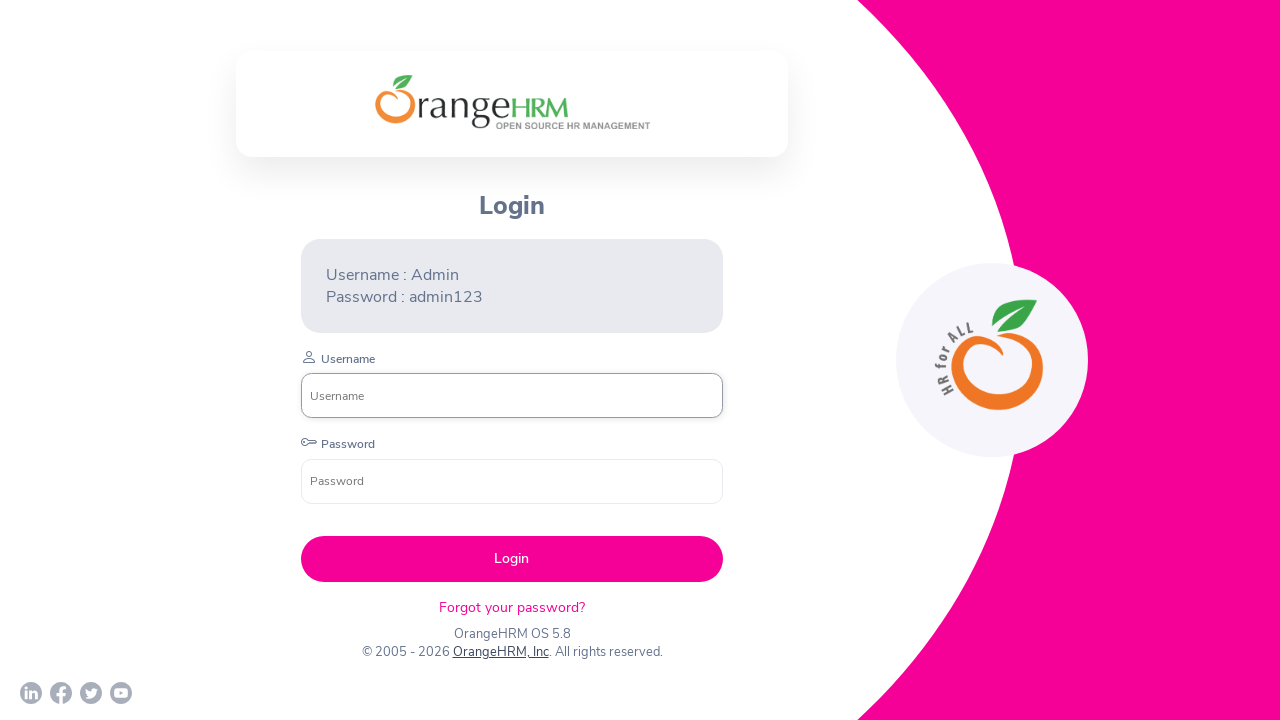

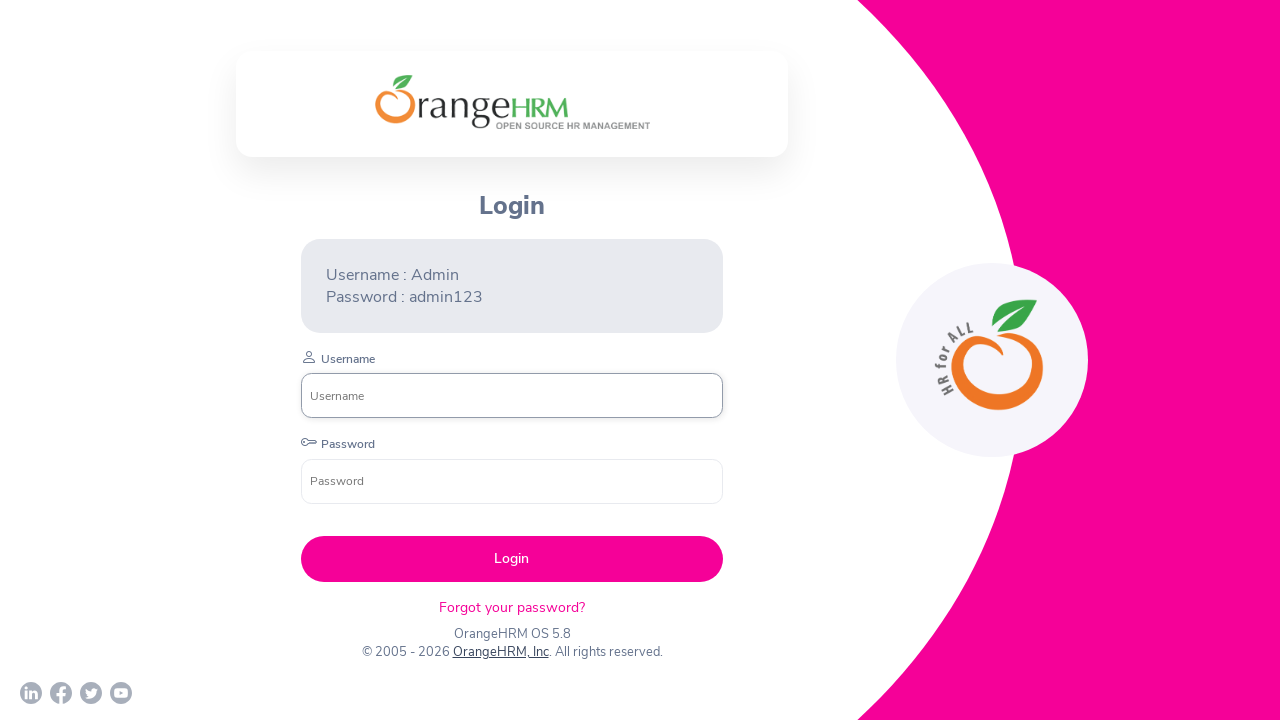